Tests JavaScript prompt dialog by clicking the JS Prompt button, entering text in the prompt, accepting it, and verifying the entered text appears in the result

Starting URL: https://the-internet.herokuapp.com/javascript_alerts

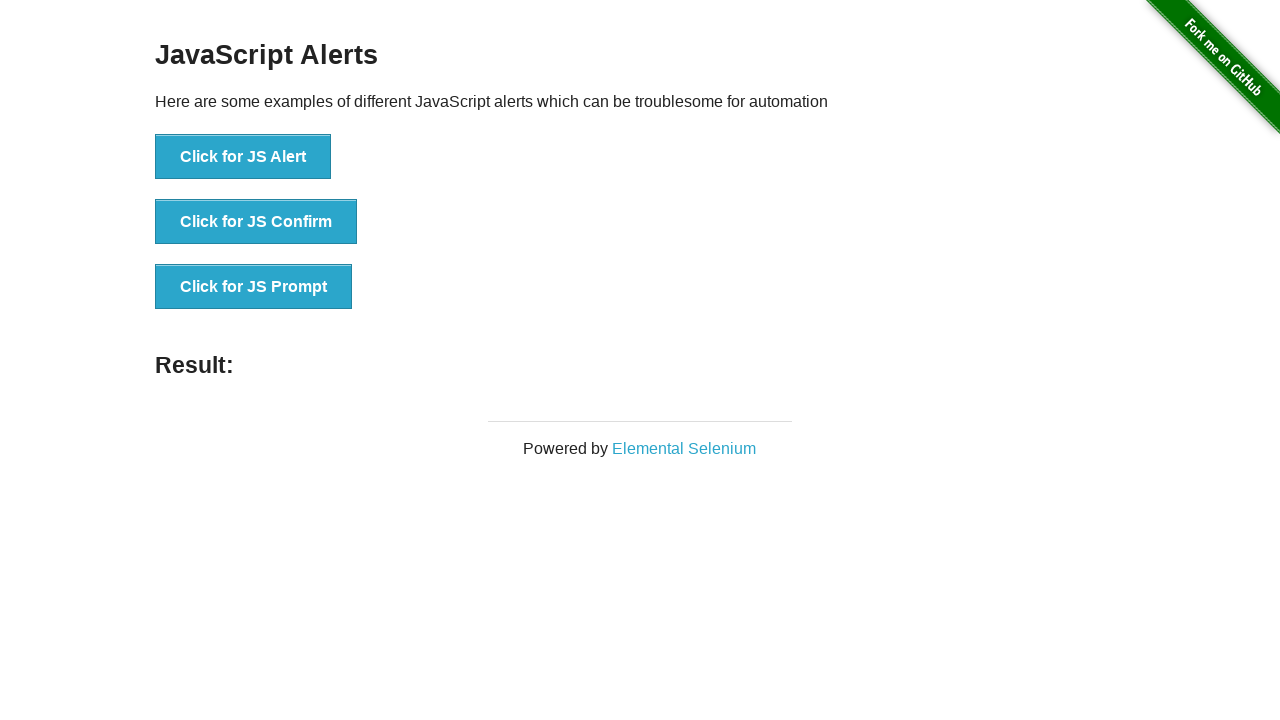

Set up dialog handler to accept prompt with text 'Group one was here'
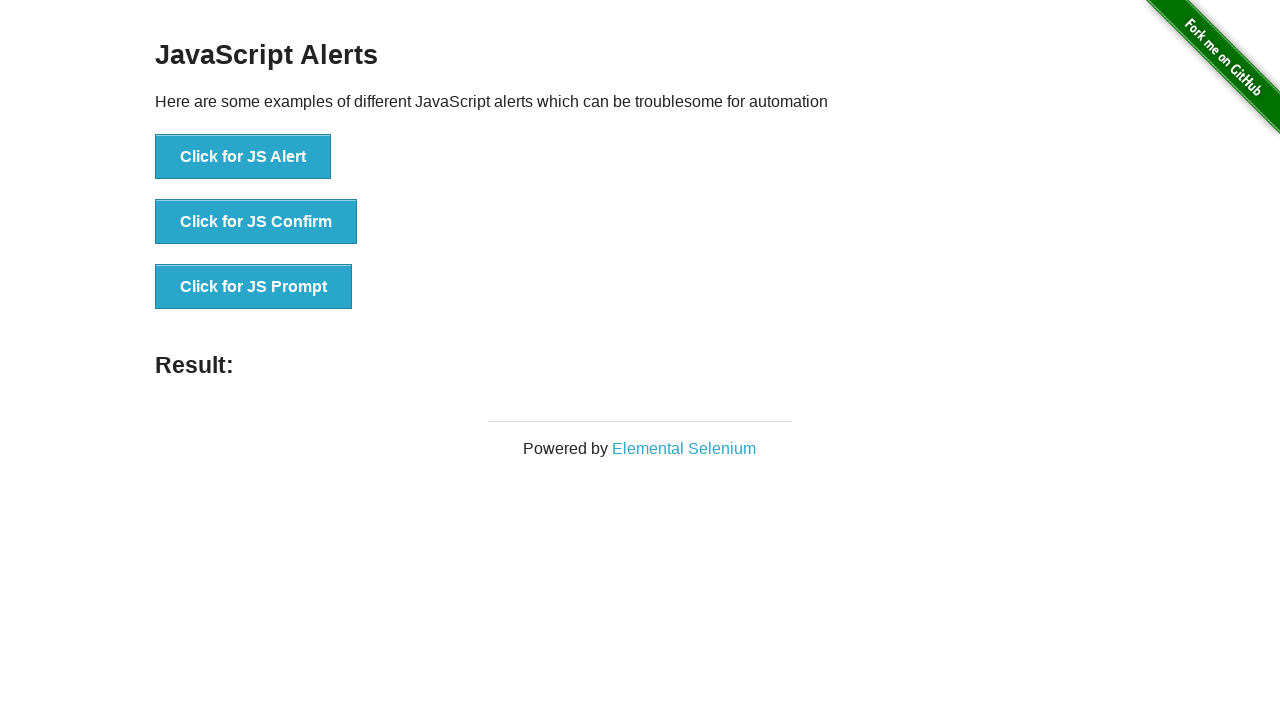

Clicked 'Click for JS Prompt' button at (254, 287) on xpath=//button[text()='Click for JS Prompt']
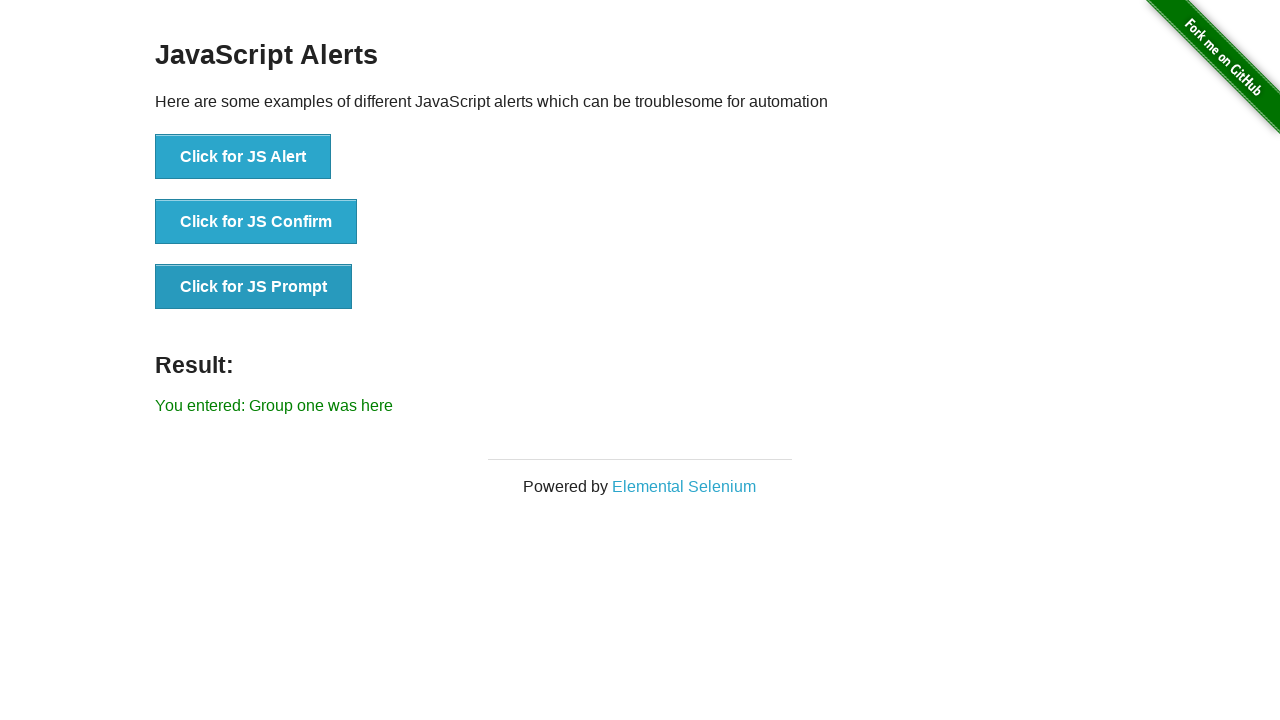

Retrieved result text from #result element
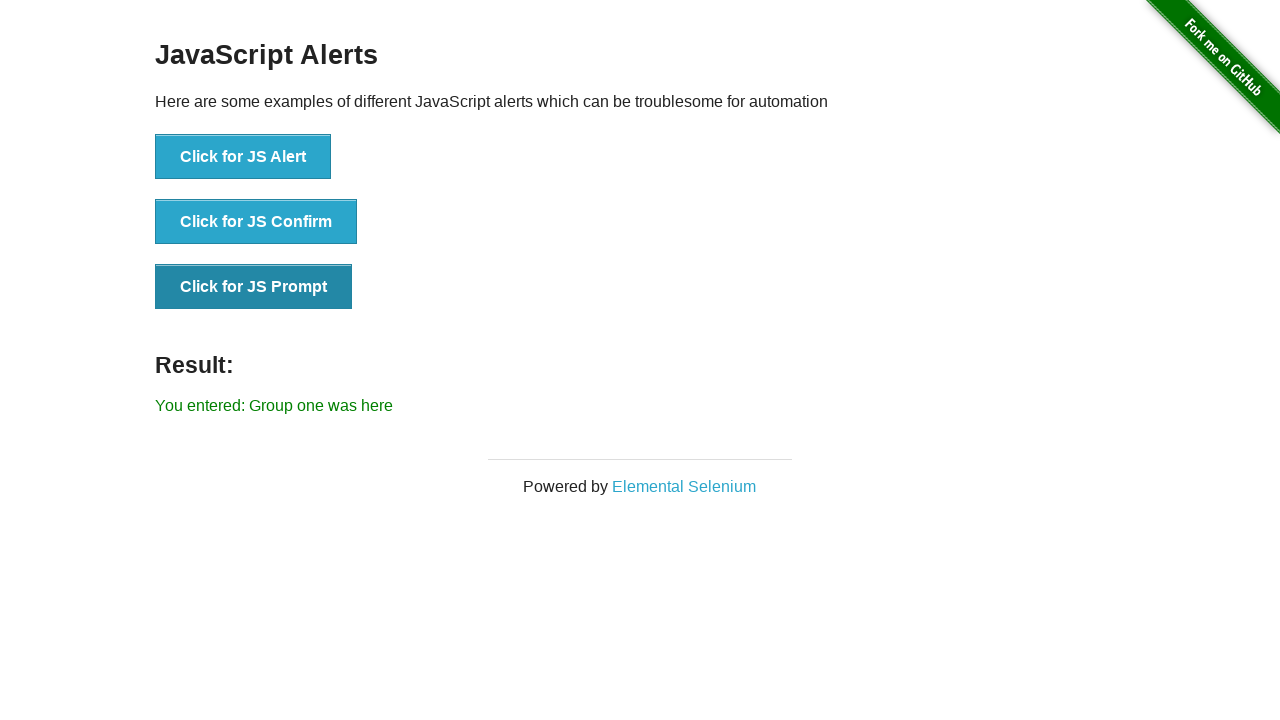

Verified result text matches expected value 'You entered: Group one was here'
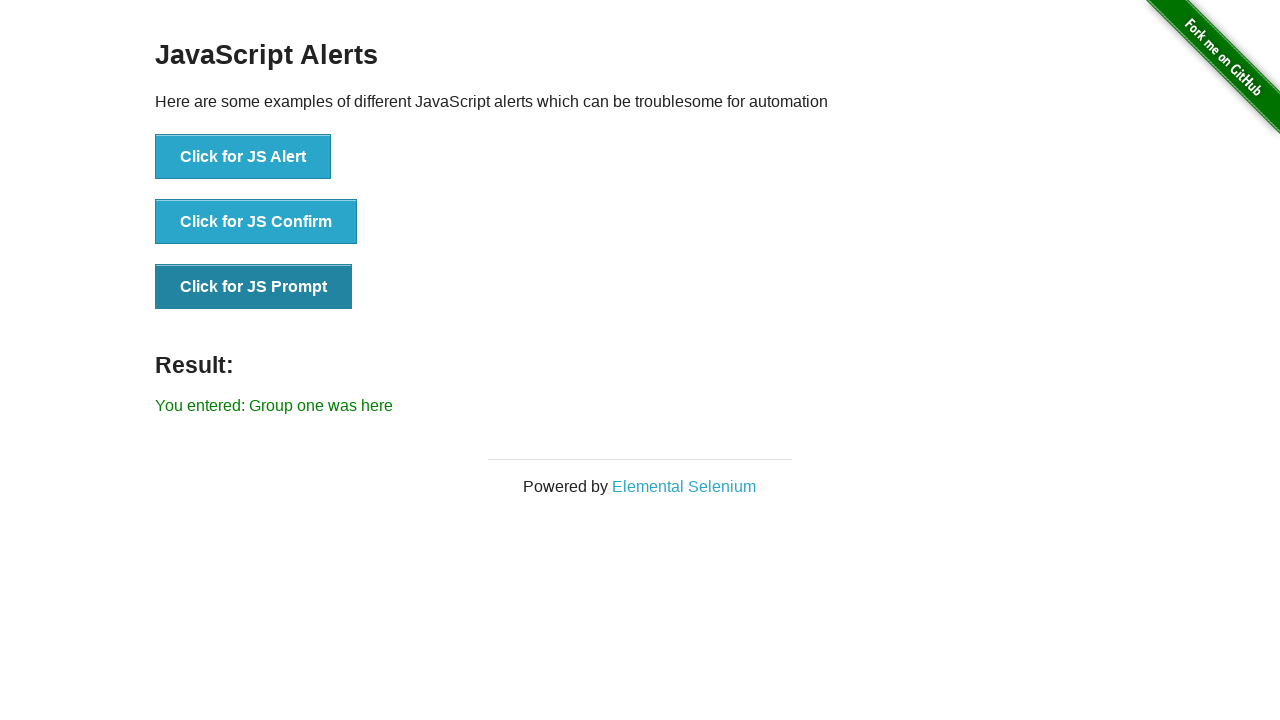

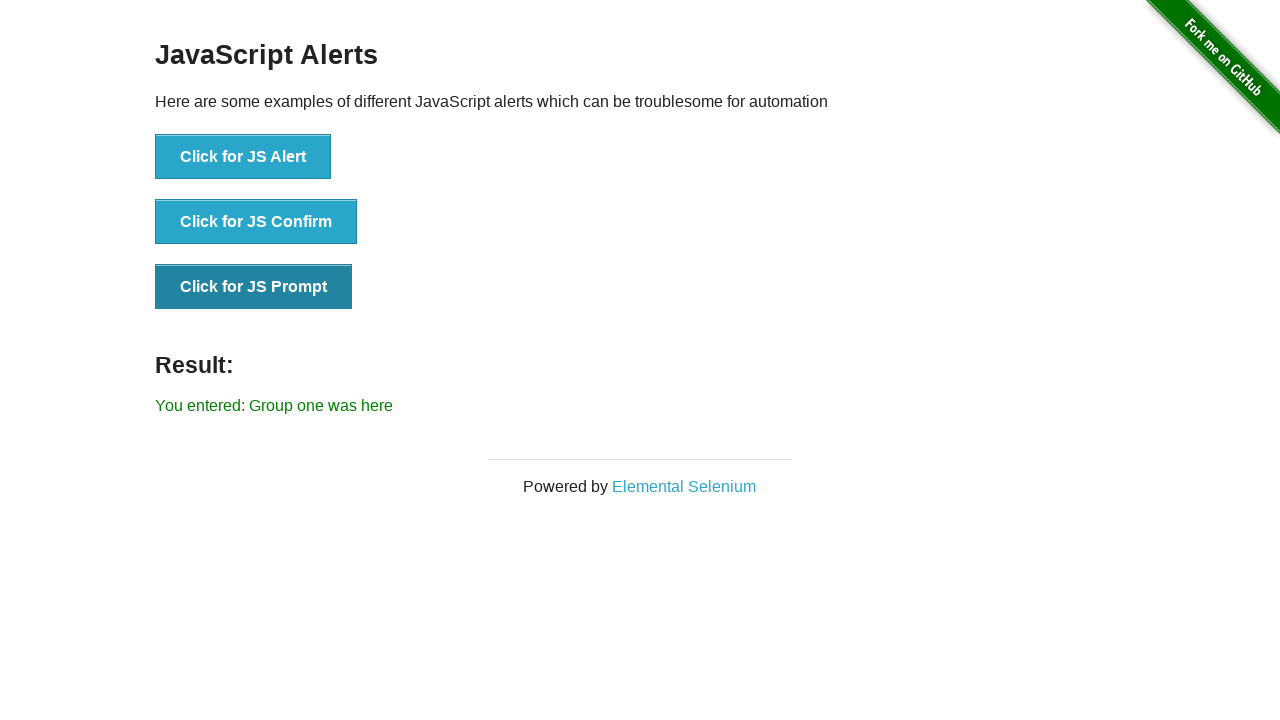